Tests element scoping by locating the footer section, narrowing to the first column, and clicking on each link within that column to demonstrate hierarchical element selection.

Starting URL: https://rahulshettyacademy.com/AutomationPractice/

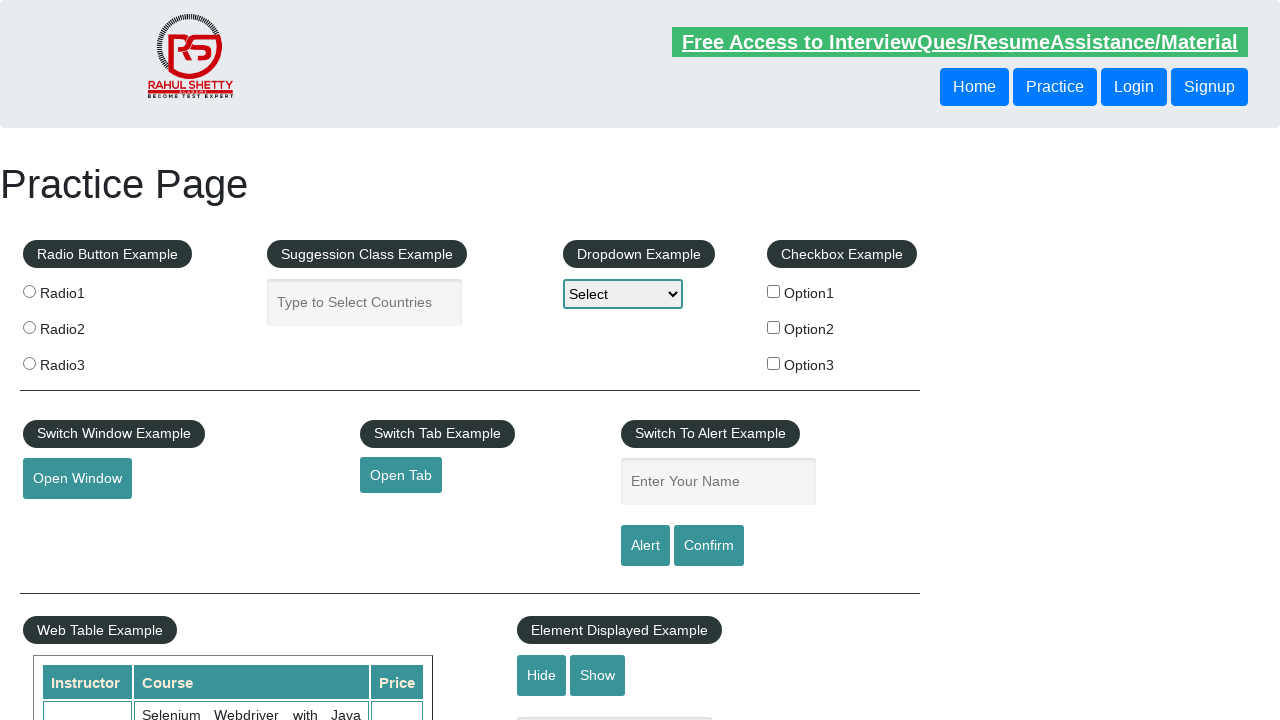

Waited for footer element with id 'gf-BIG' to be visible
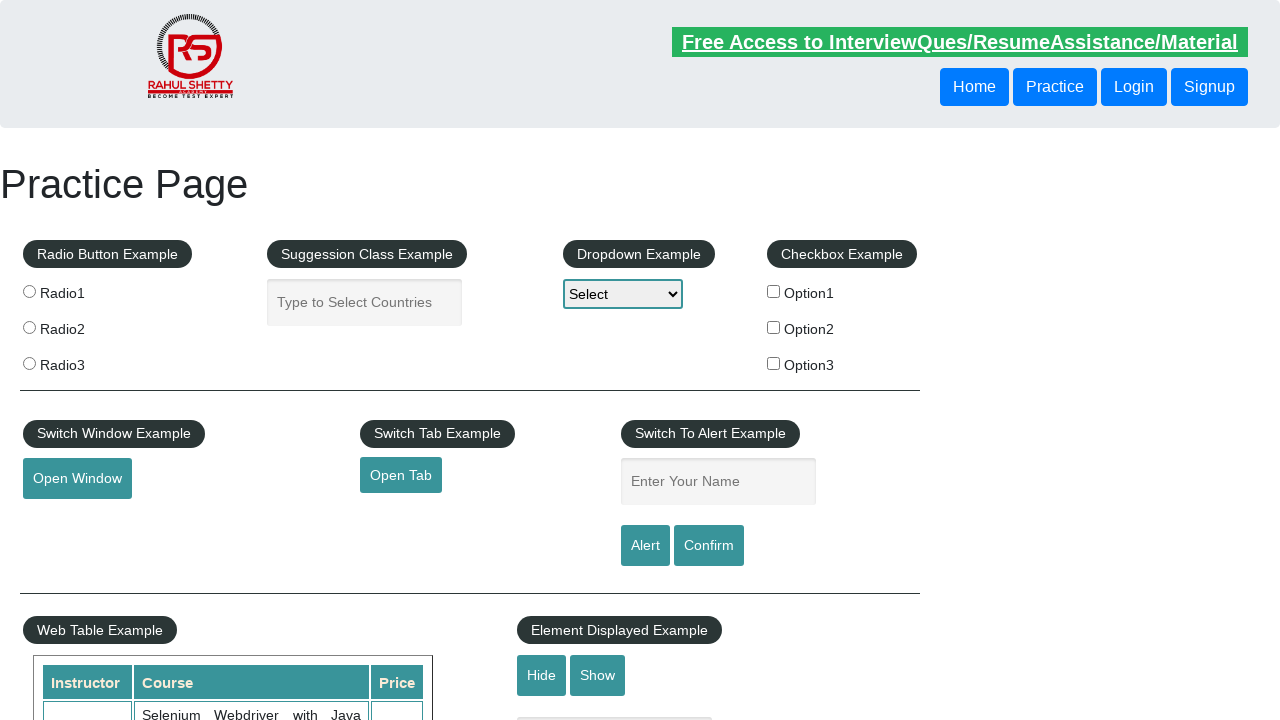

Located footer element with id 'gf-BIG'
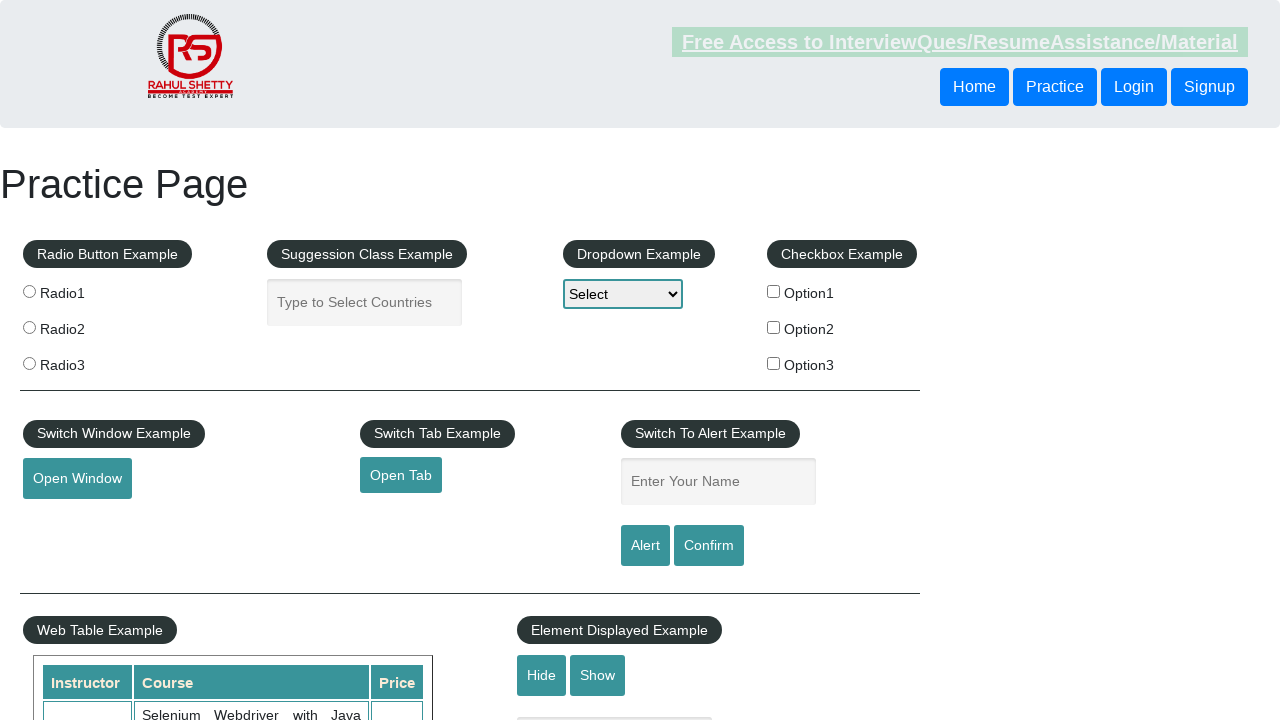

Located the first column in the footer table
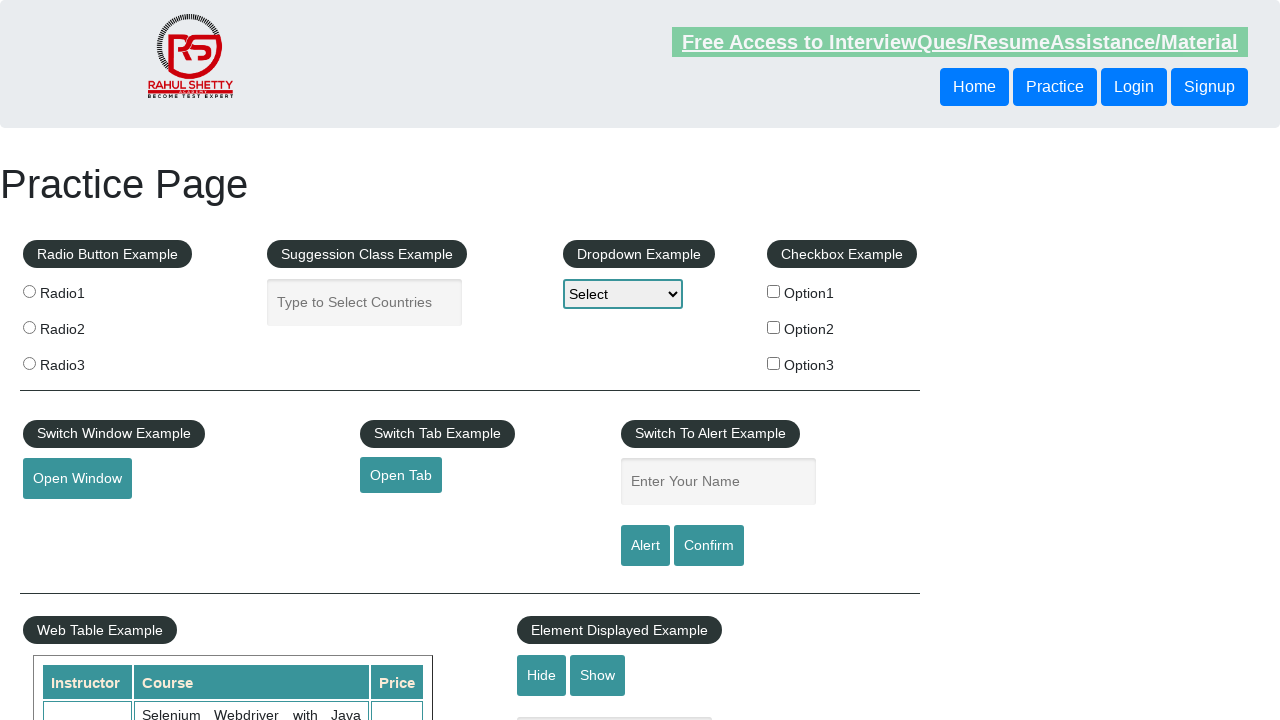

Located all links within the first column
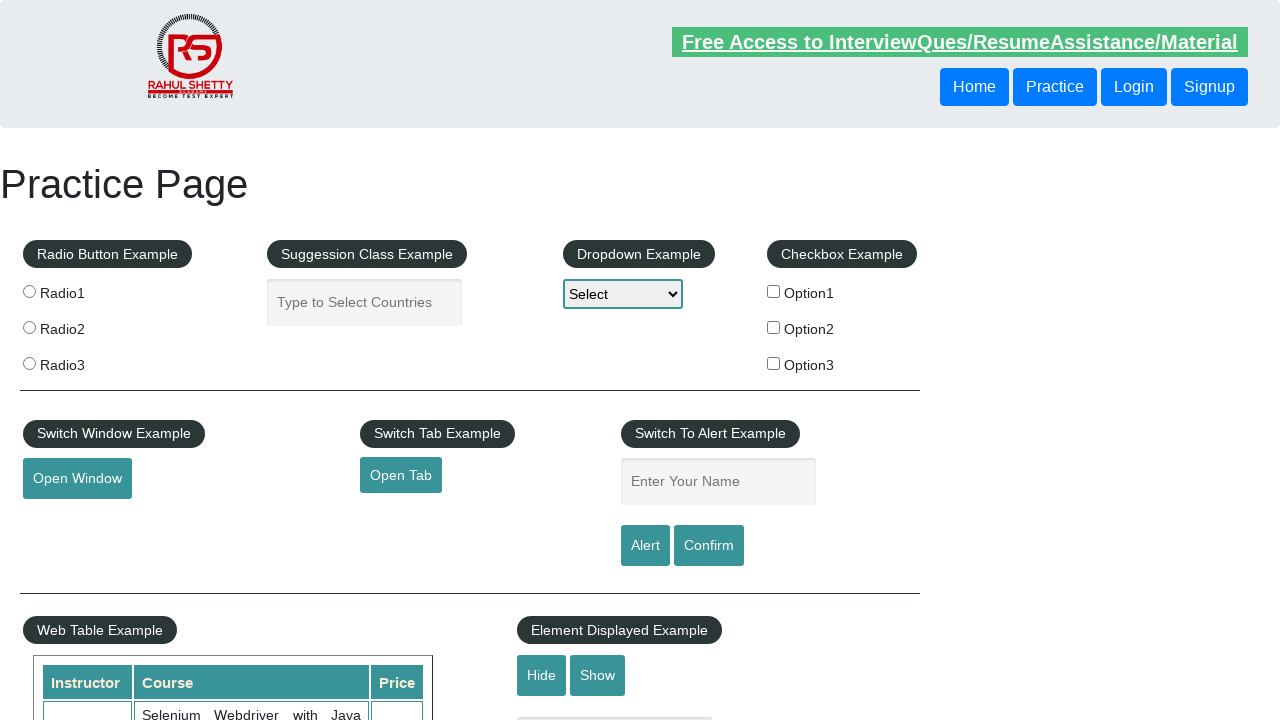

Counted 5 links in the first column
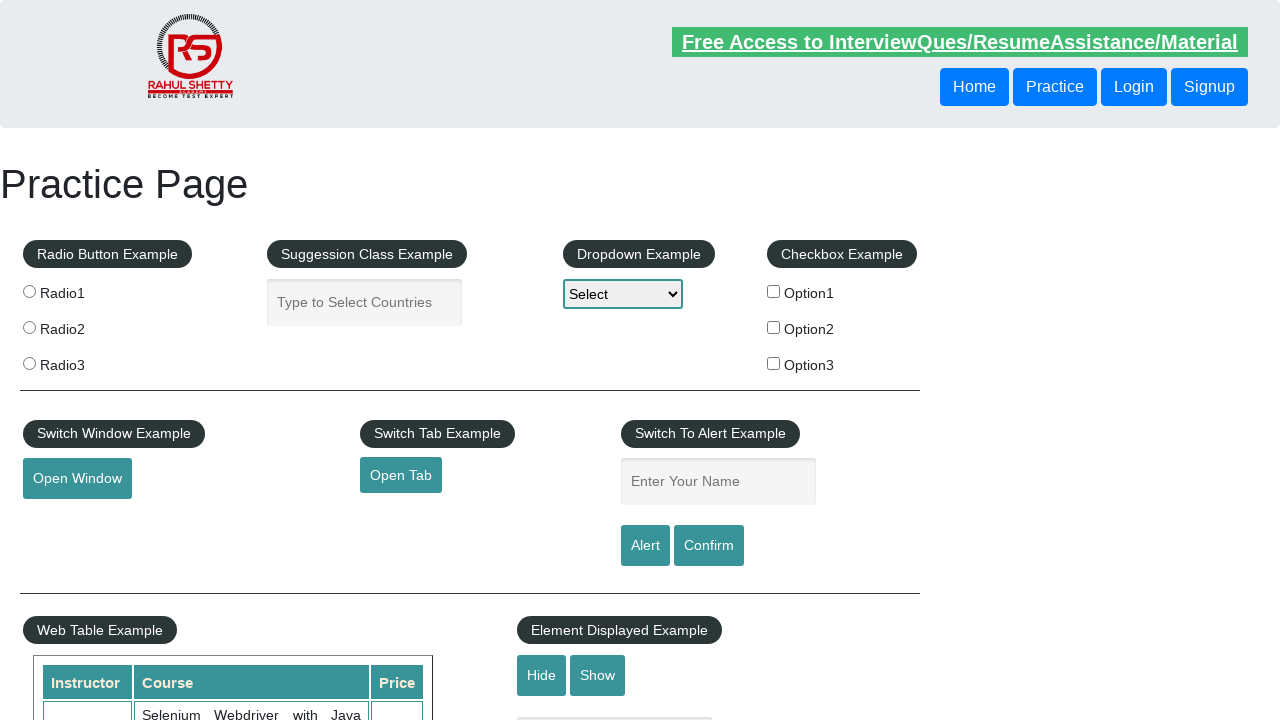

Re-located first column for link iteration 1
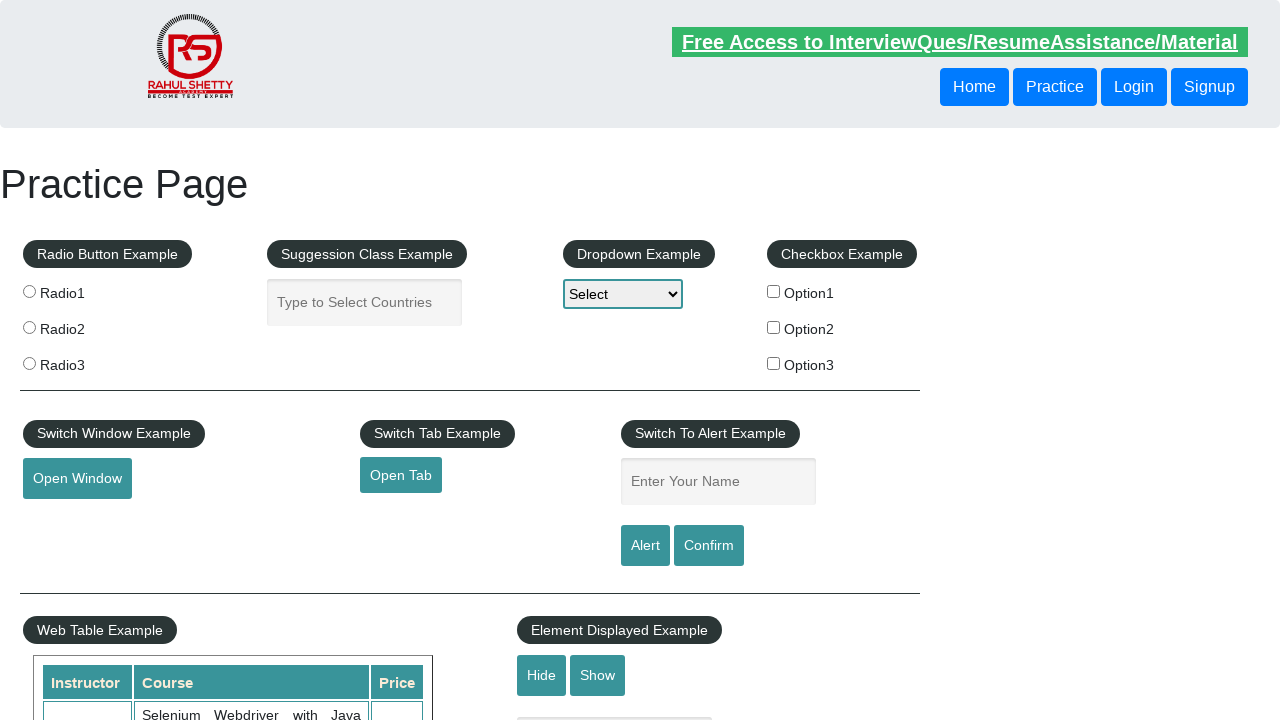

Clicked link at index 1 in the first column at (68, 520) on #gf-BIG >> xpath=//table/tbody/tr/td[1]/ul >> a >> nth=1
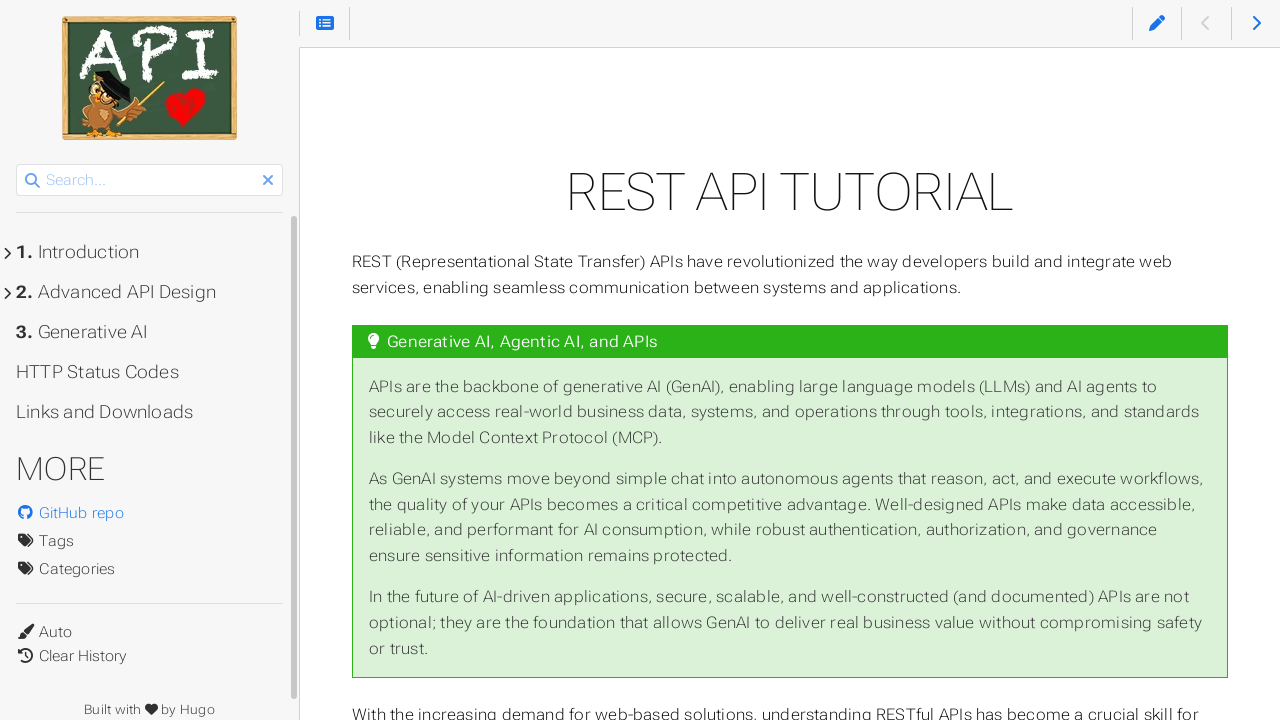

Navigated back after clicking link 1
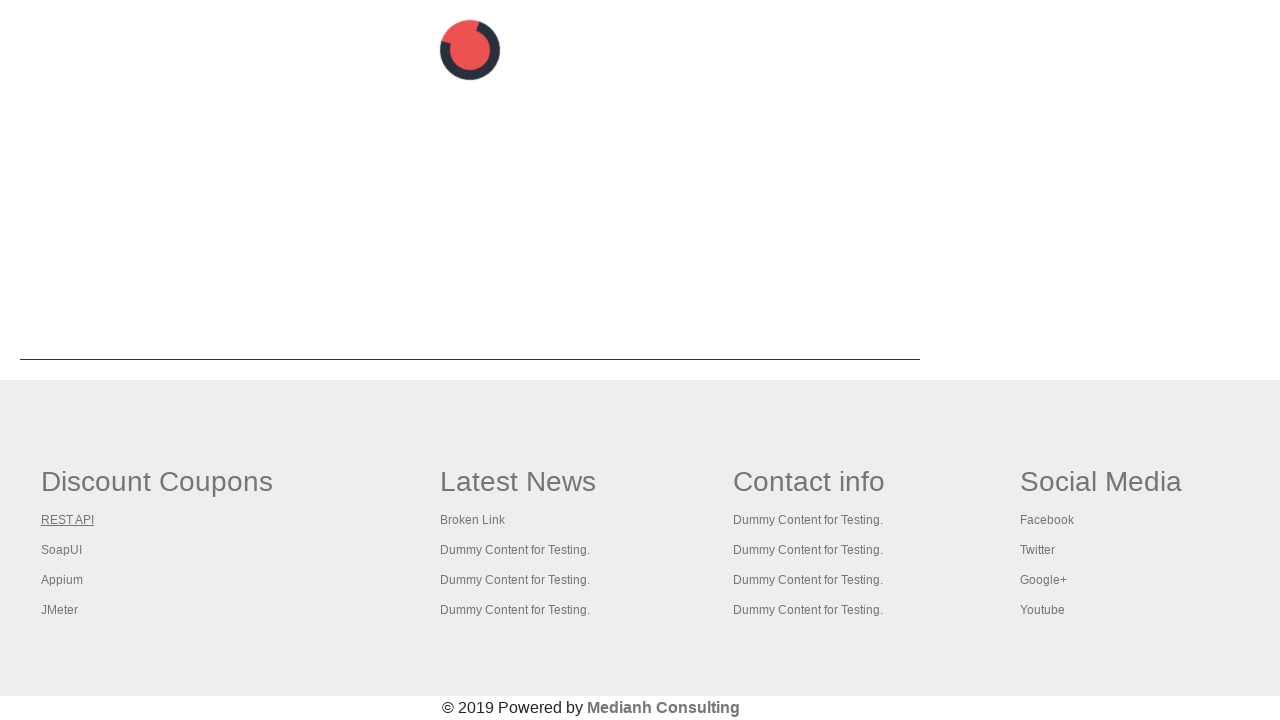

Waited for footer element to be visible again after navigation
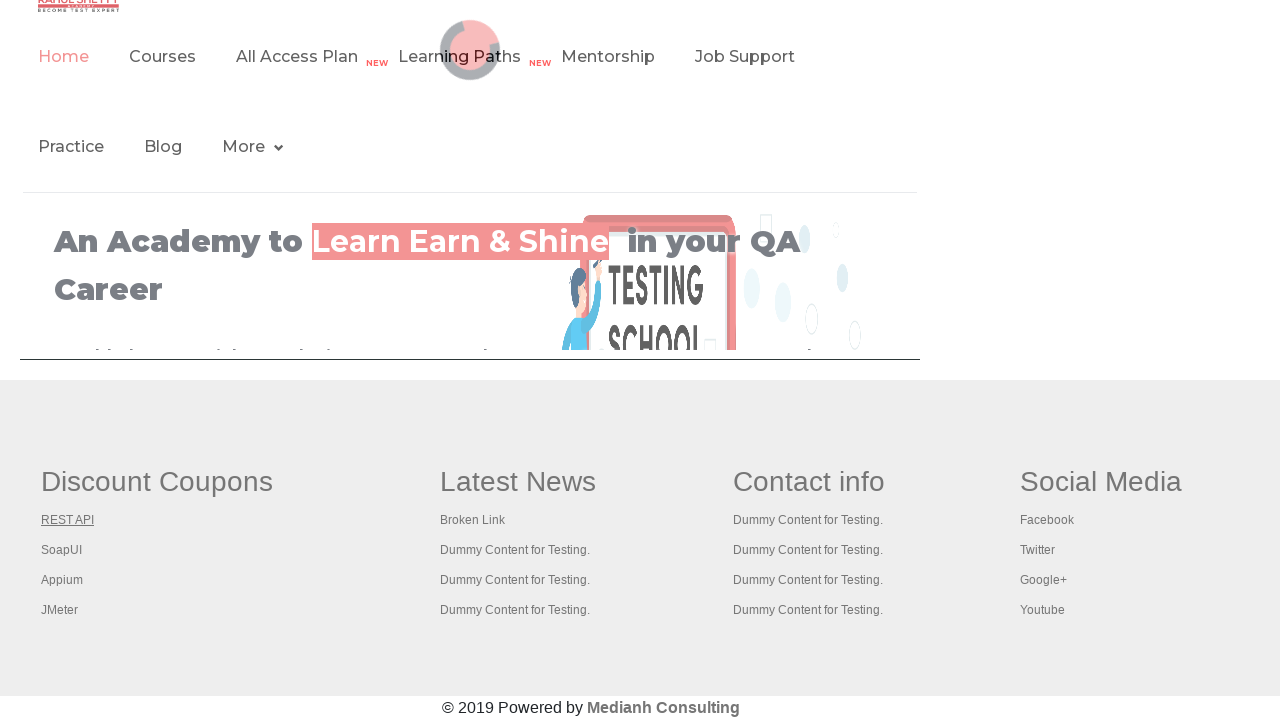

Re-located first column for link iteration 2
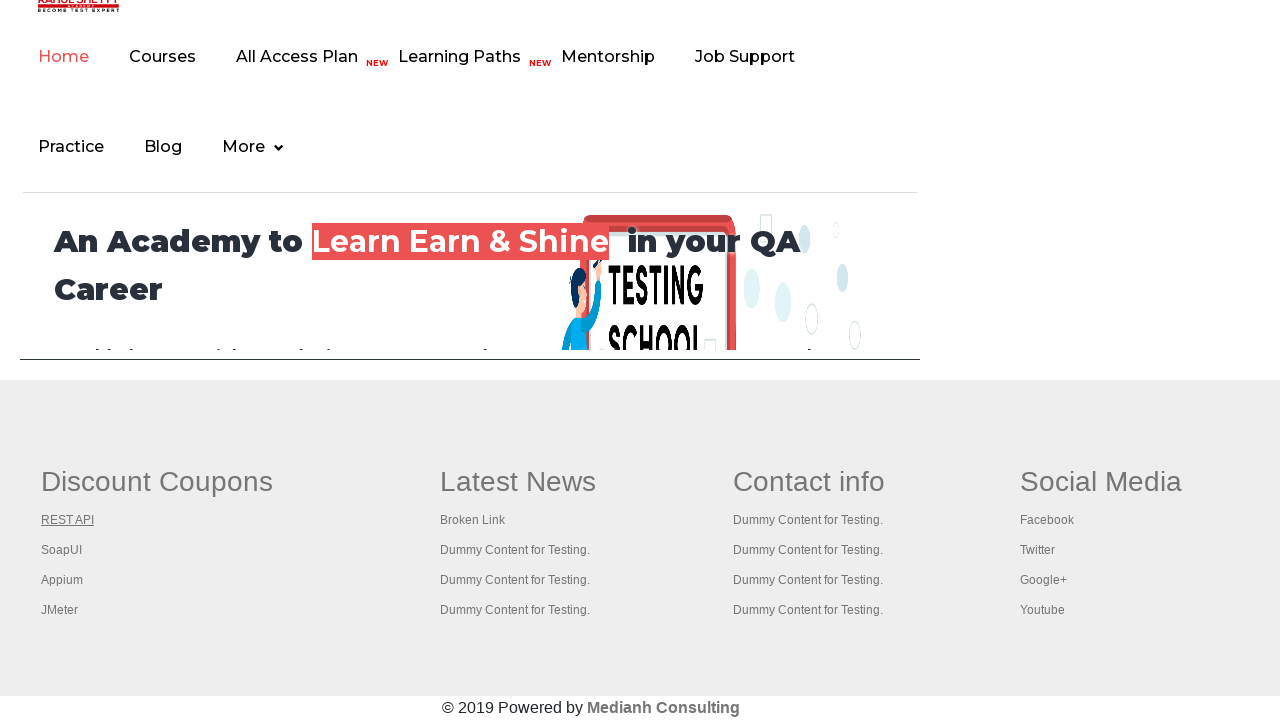

Clicked link at index 2 in the first column at (62, 550) on #gf-BIG >> xpath=//table/tbody/tr/td[1]/ul >> a >> nth=2
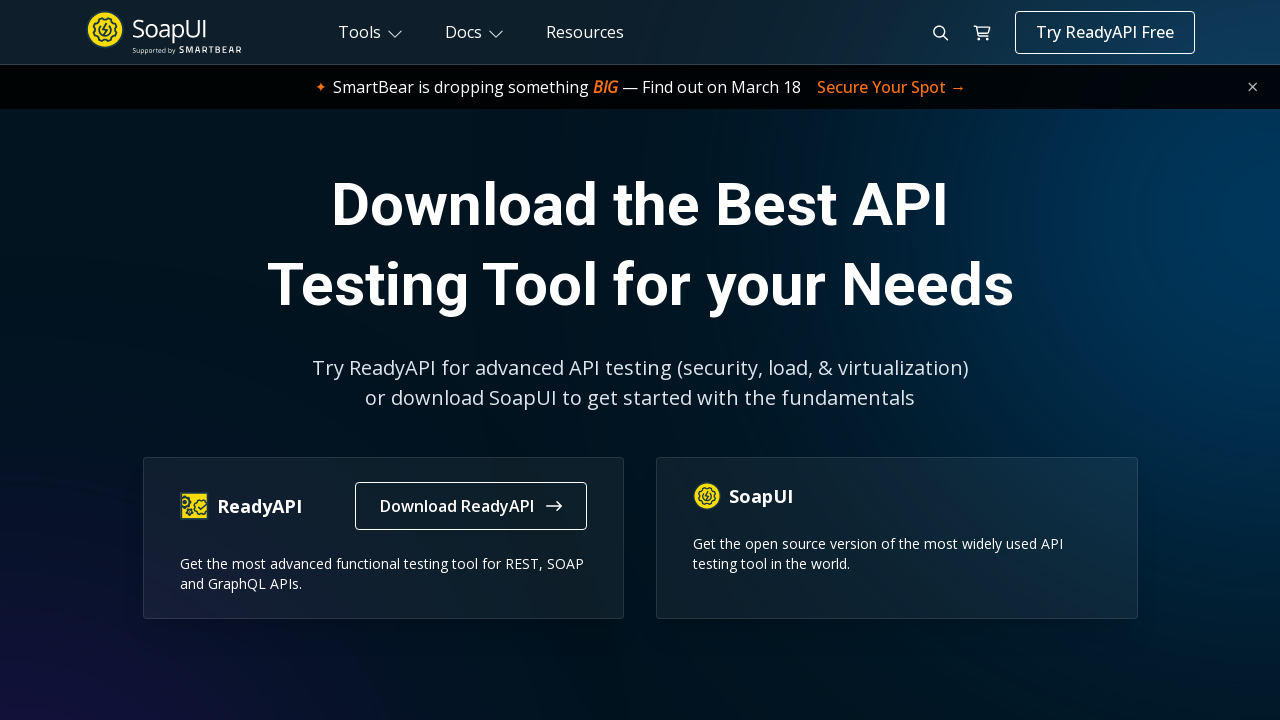

Navigated back after clicking link 2
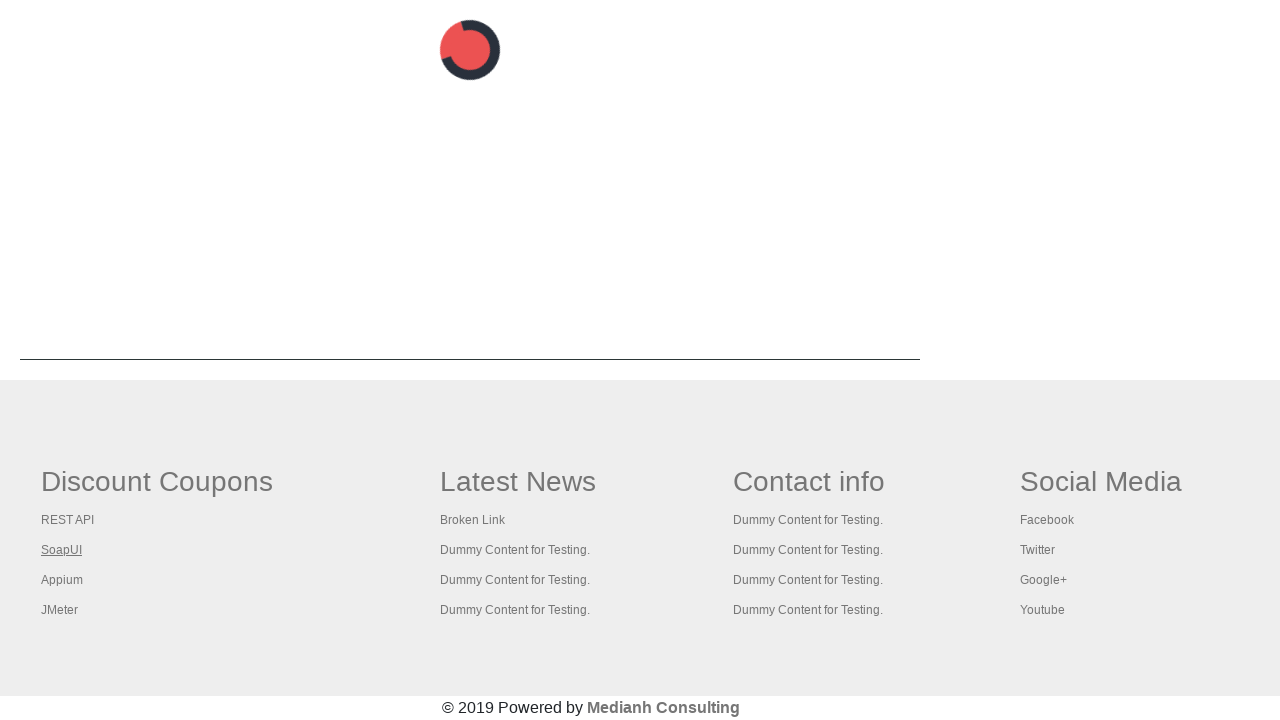

Waited for footer element to be visible again after navigation
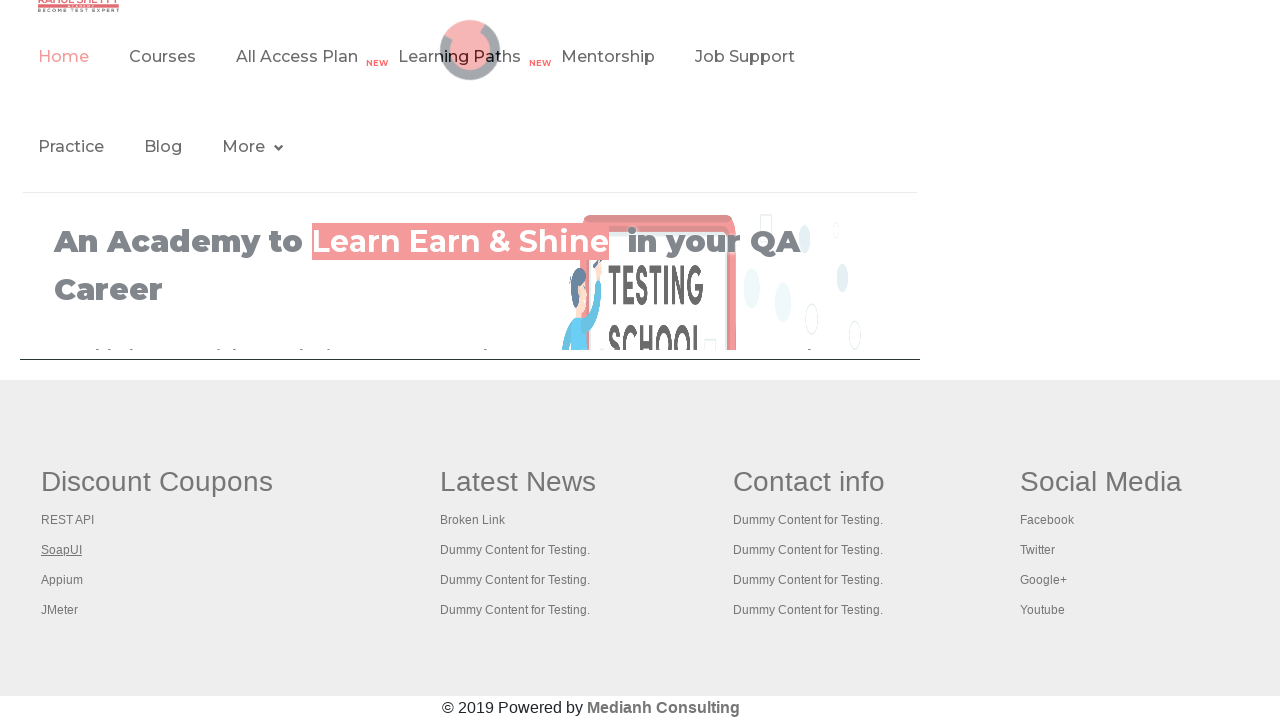

Re-located first column for link iteration 3
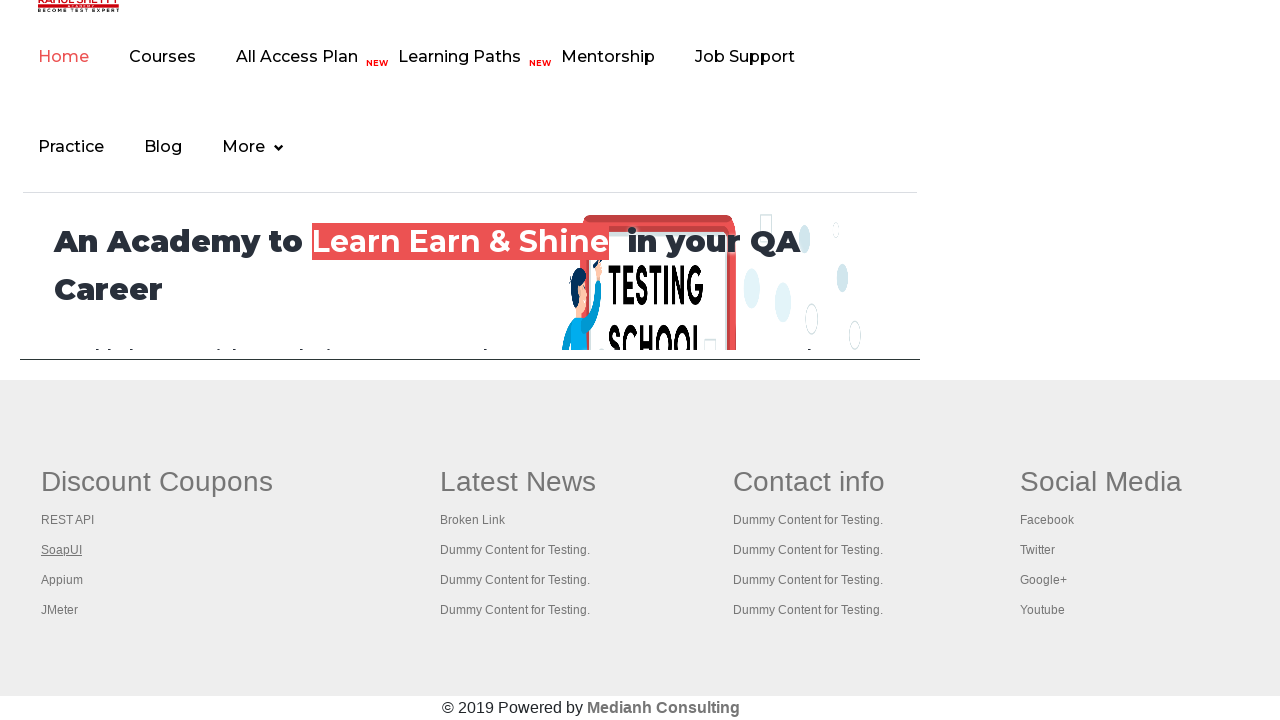

Clicked link at index 3 in the first column at (62, 580) on #gf-BIG >> xpath=//table/tbody/tr/td[1]/ul >> a >> nth=3
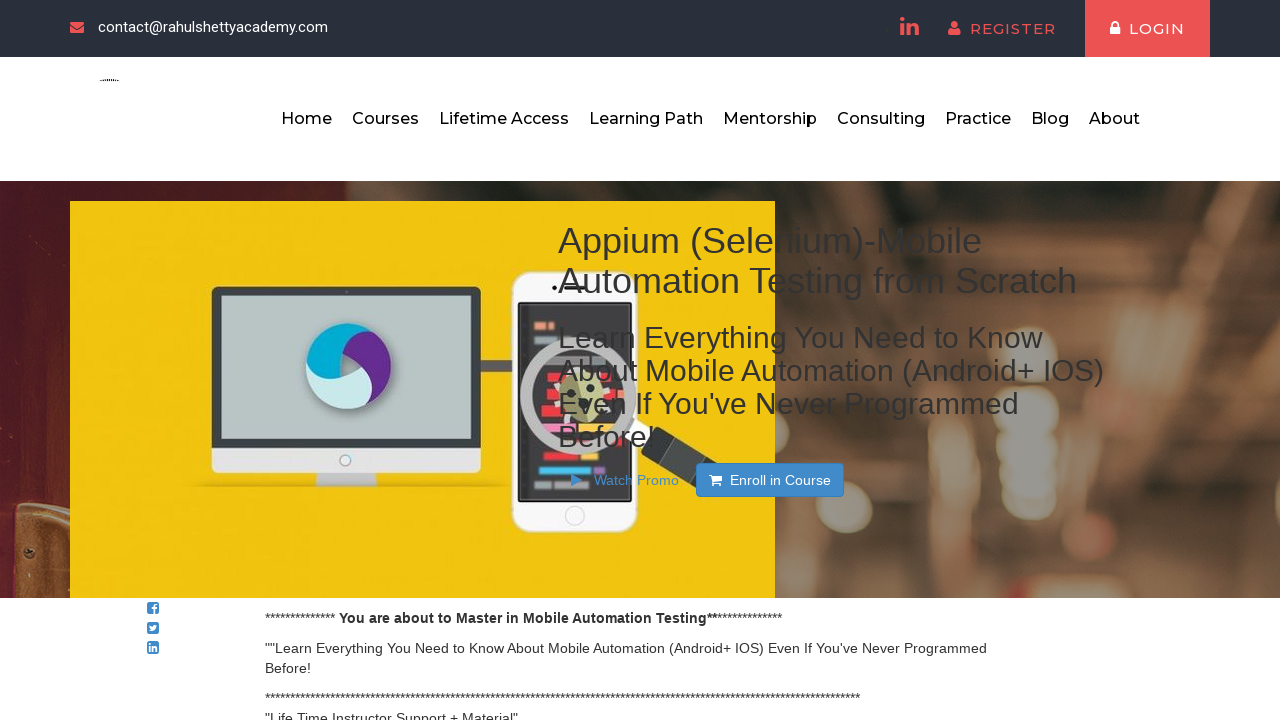

Navigated back after clicking link 3
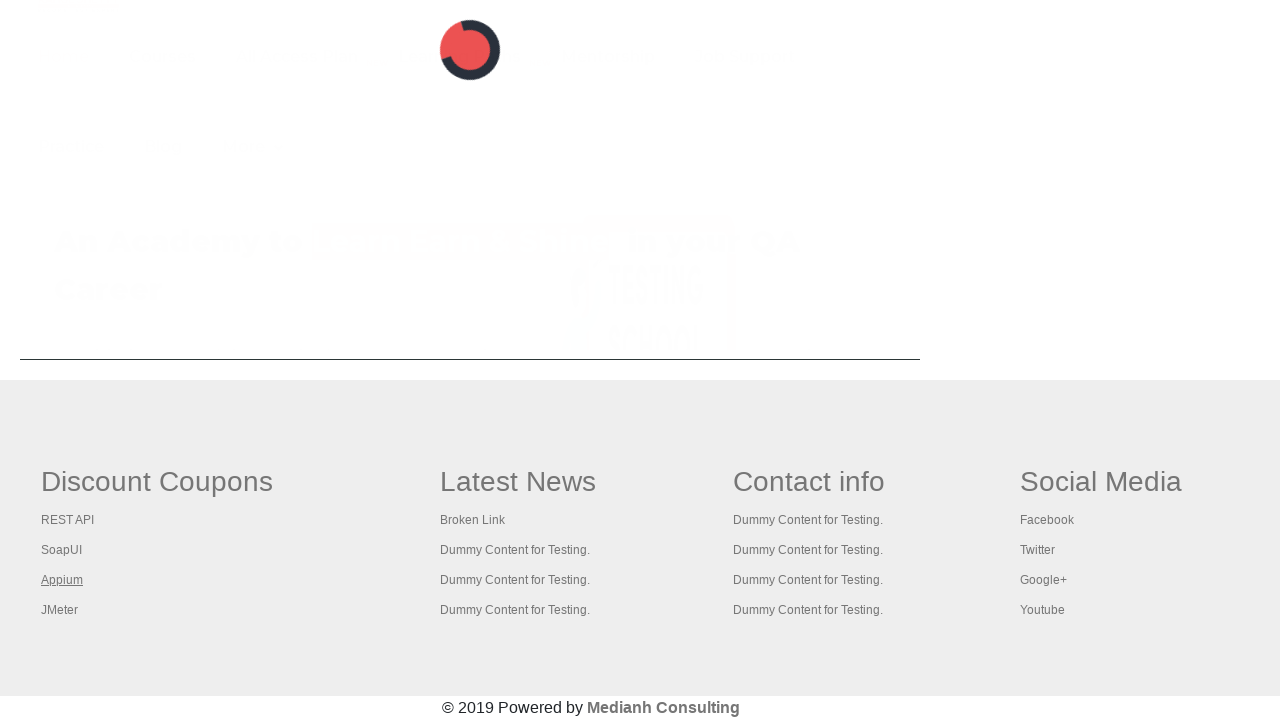

Waited for footer element to be visible again after navigation
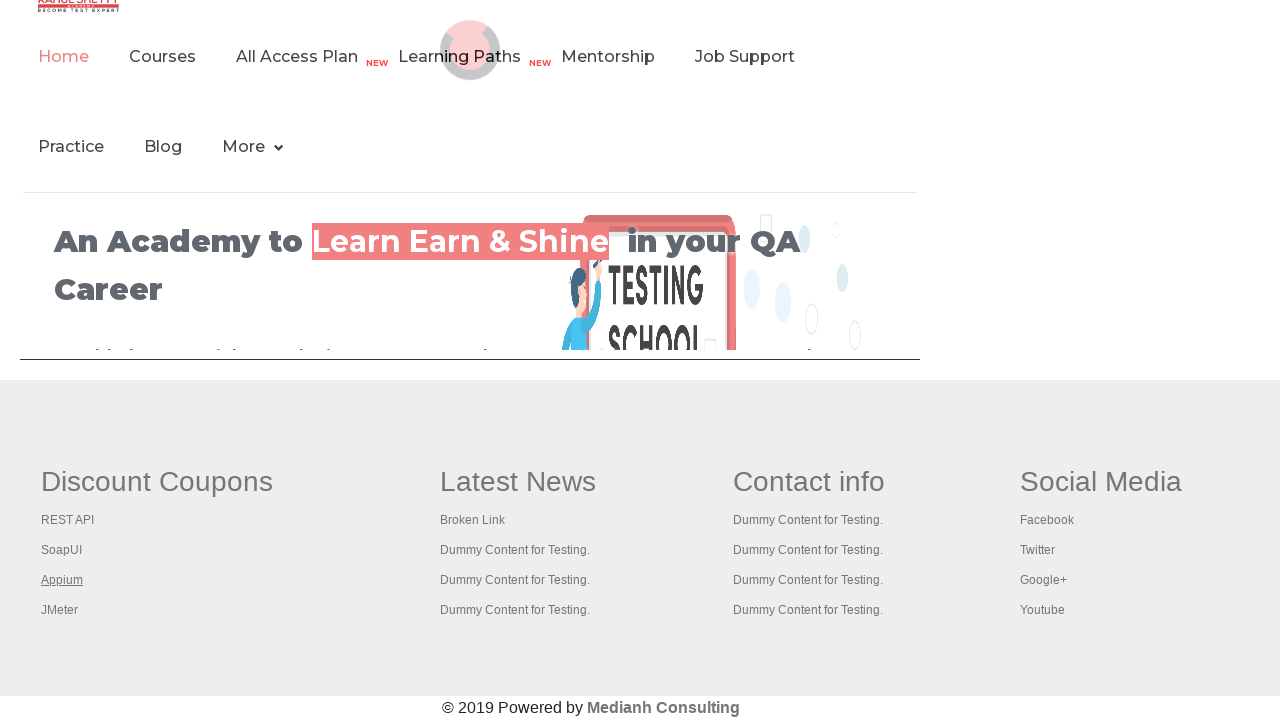

Re-located first column for link iteration 4
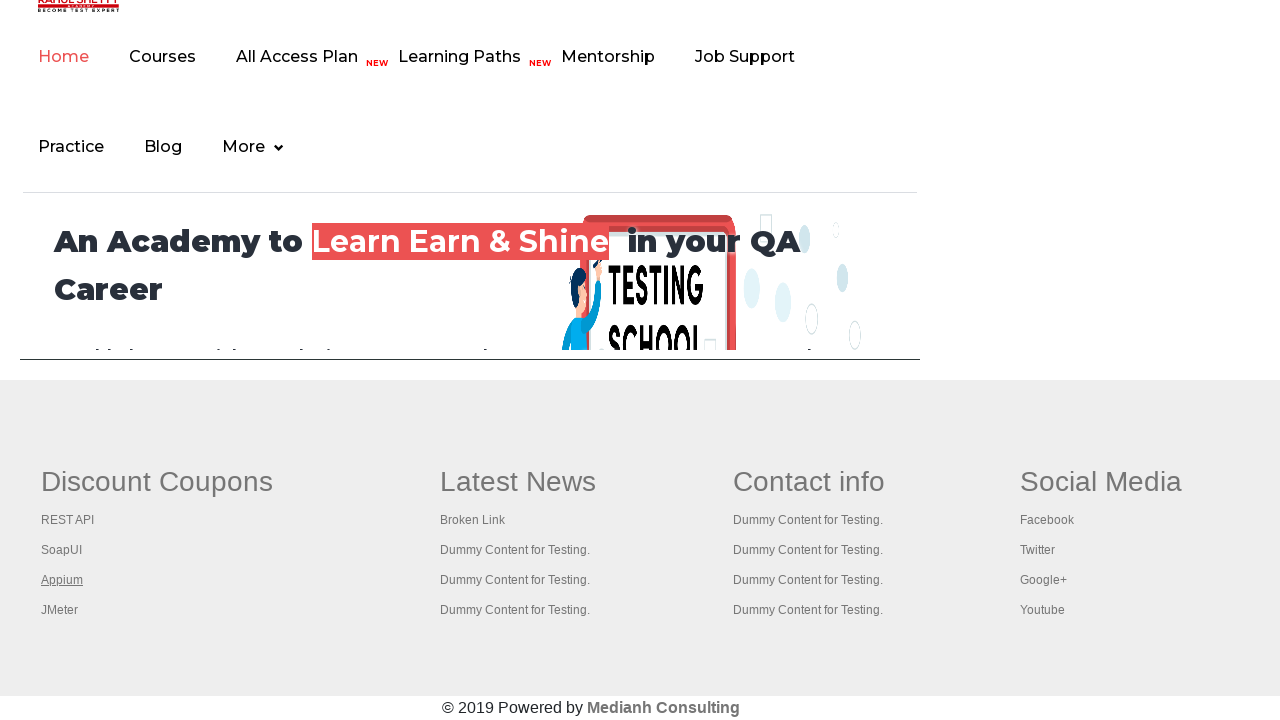

Clicked link at index 4 in the first column at (60, 610) on #gf-BIG >> xpath=//table/tbody/tr/td[1]/ul >> a >> nth=4
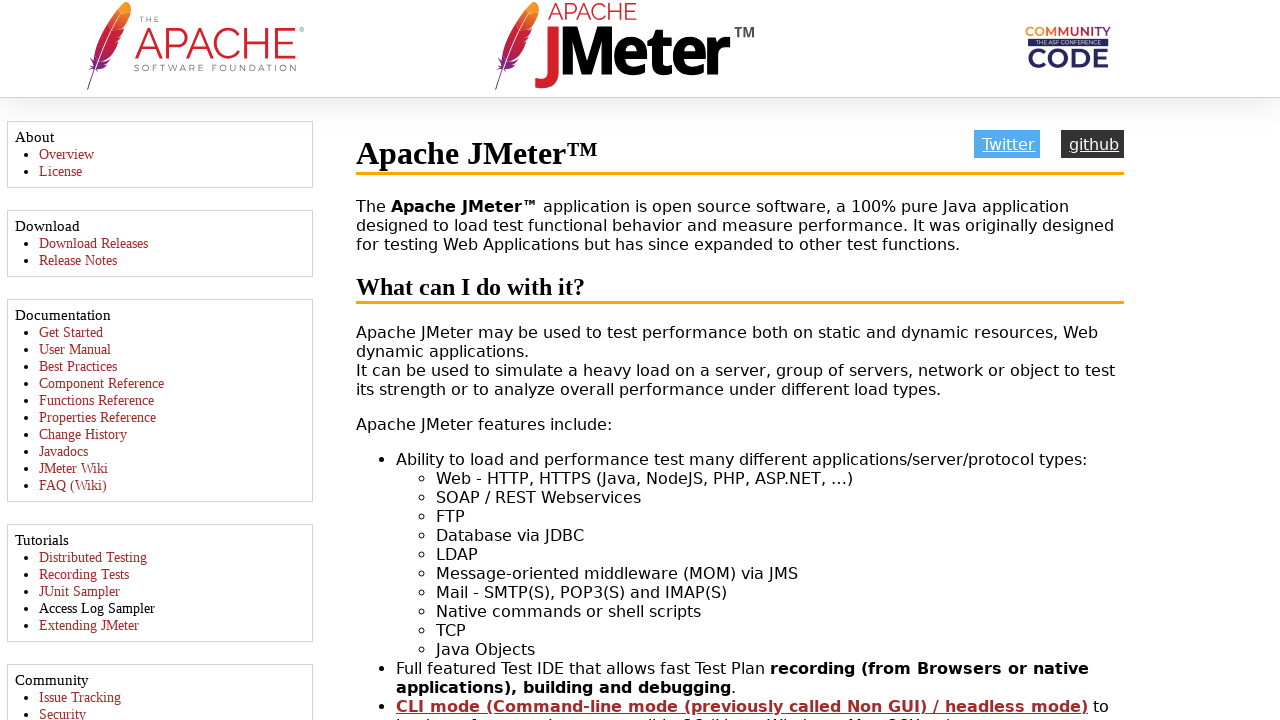

Navigated back after clicking link 4
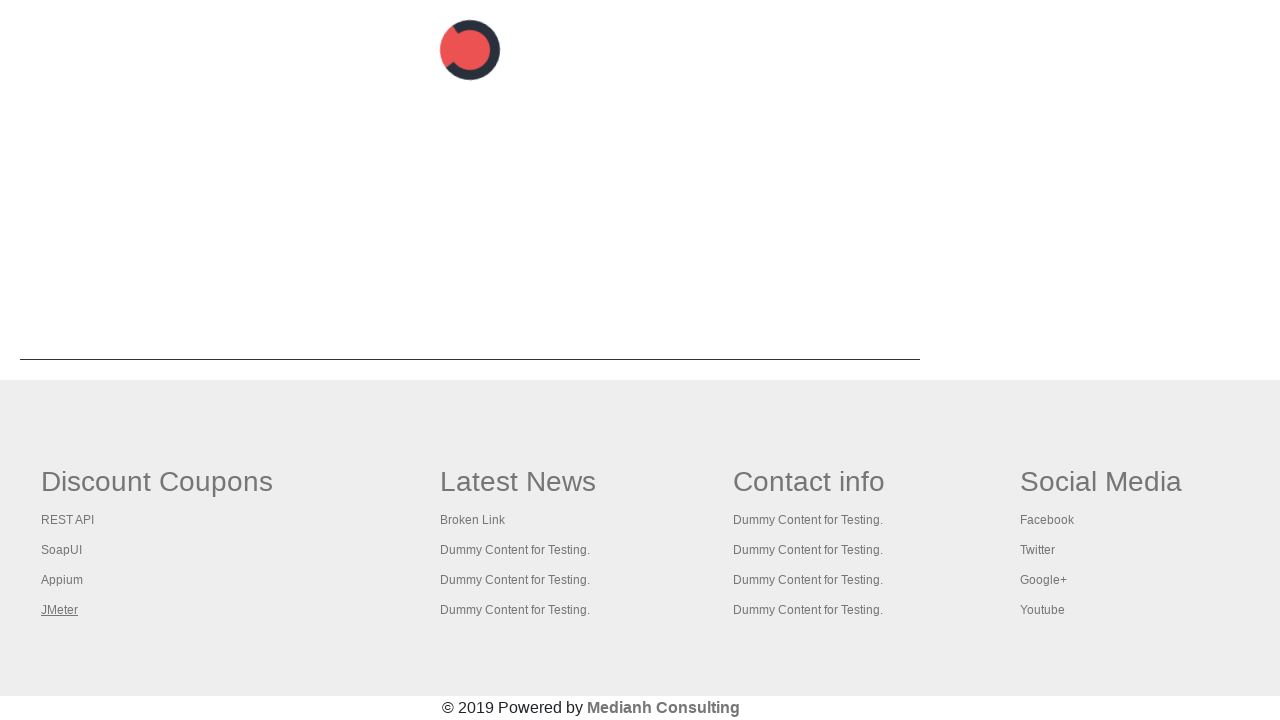

Waited for footer element to be visible again after navigation
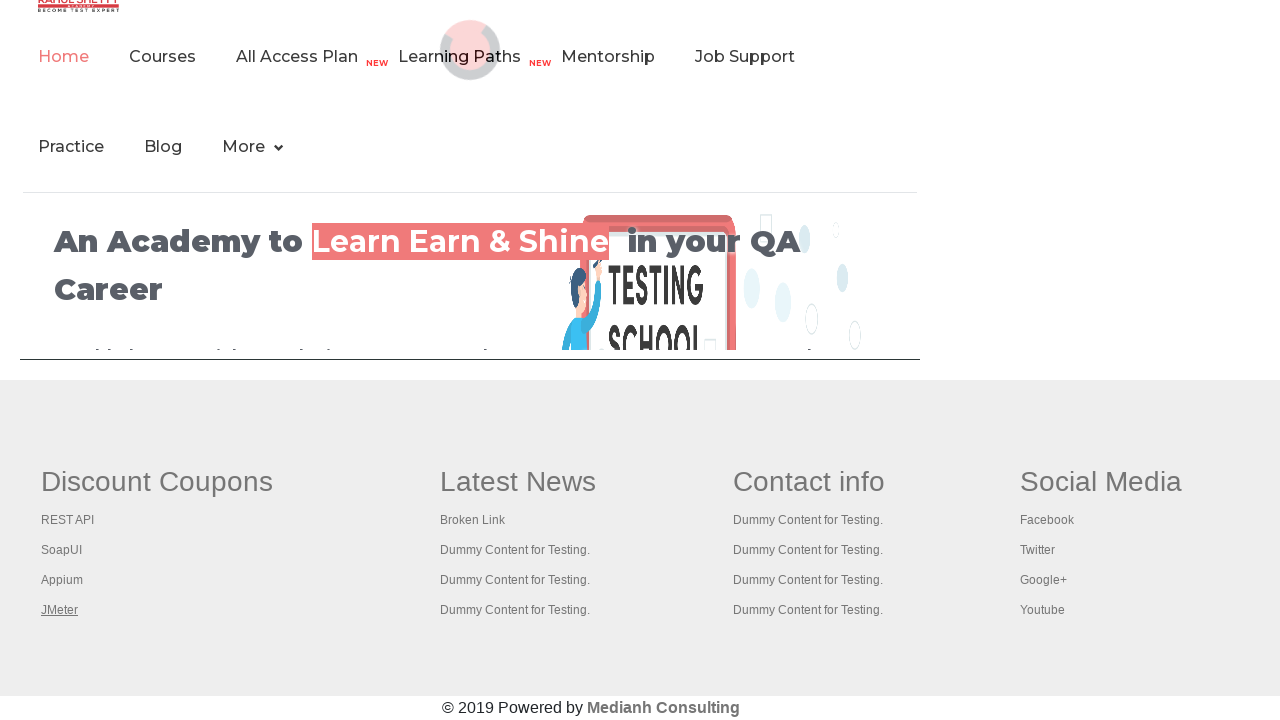

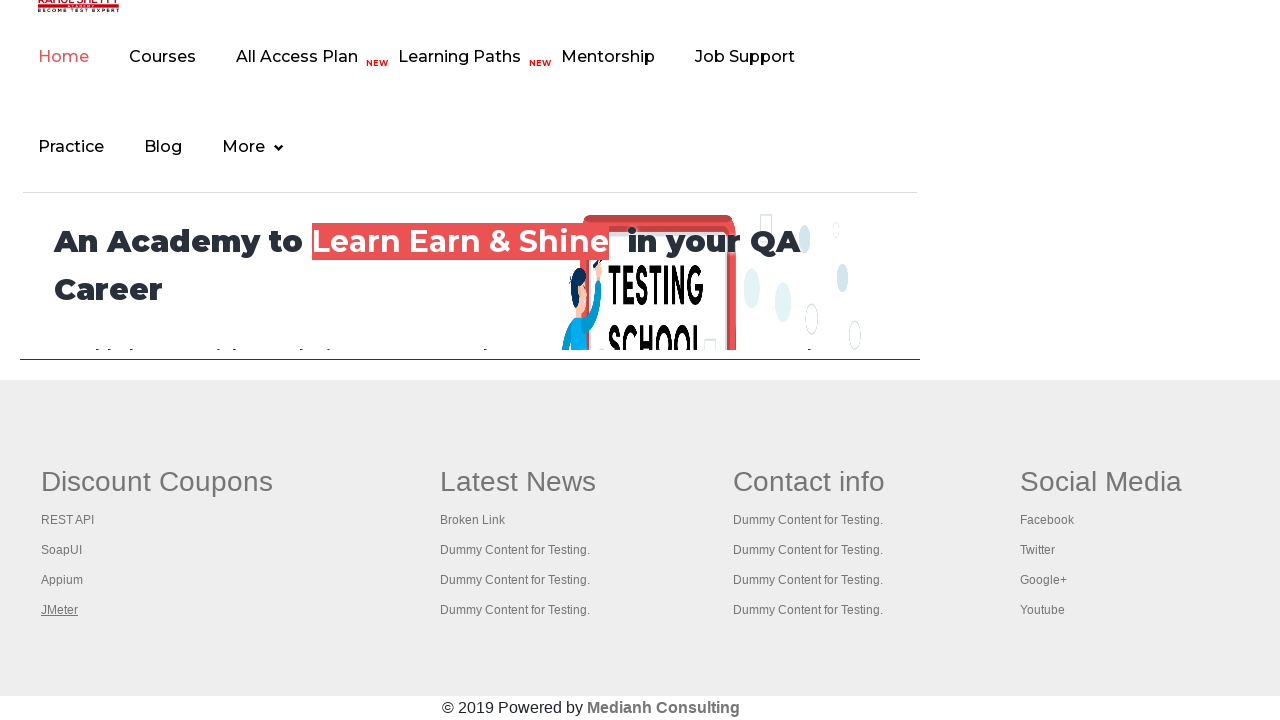